Tests right-click (context click) functionality on the jQuery UI Resizable demo page by navigating to the Resizable section, switching to the demo iframe, and performing a context click on the resize handle element.

Starting URL: https://jqueryui.com/

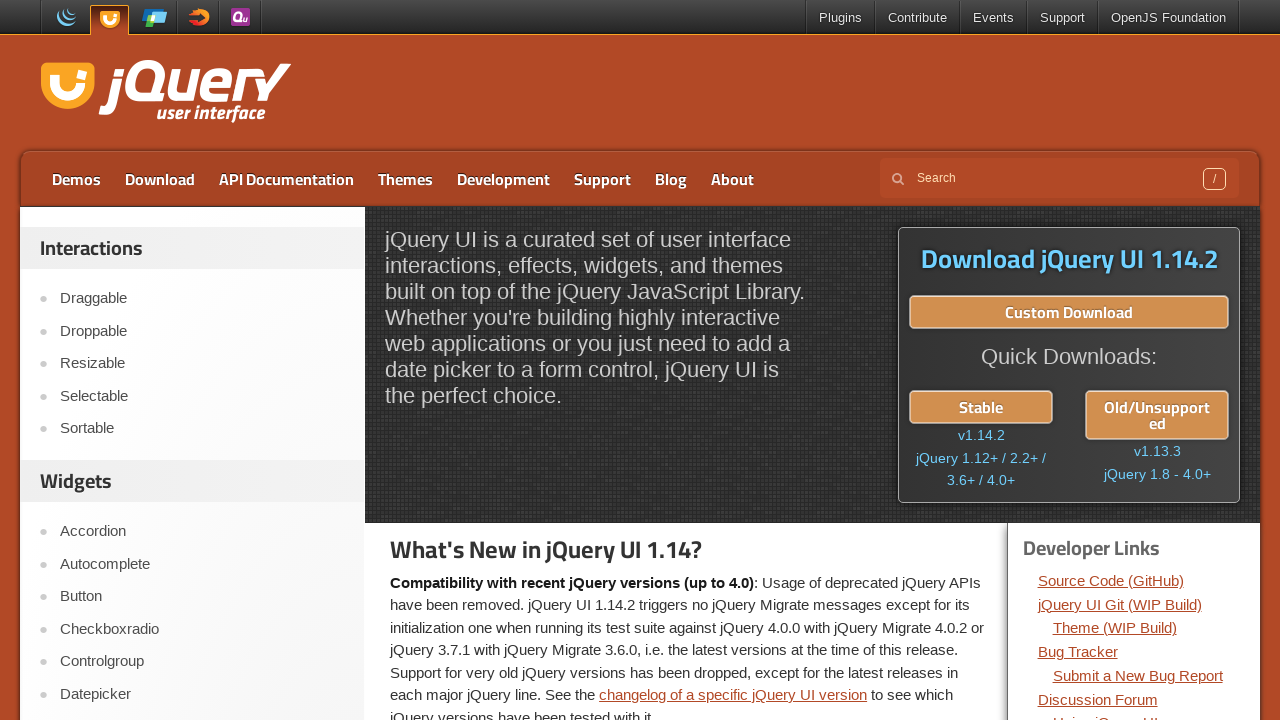

Clicked on the Resizable link in navigation at (202, 364) on xpath=//a[text()='Resizable']
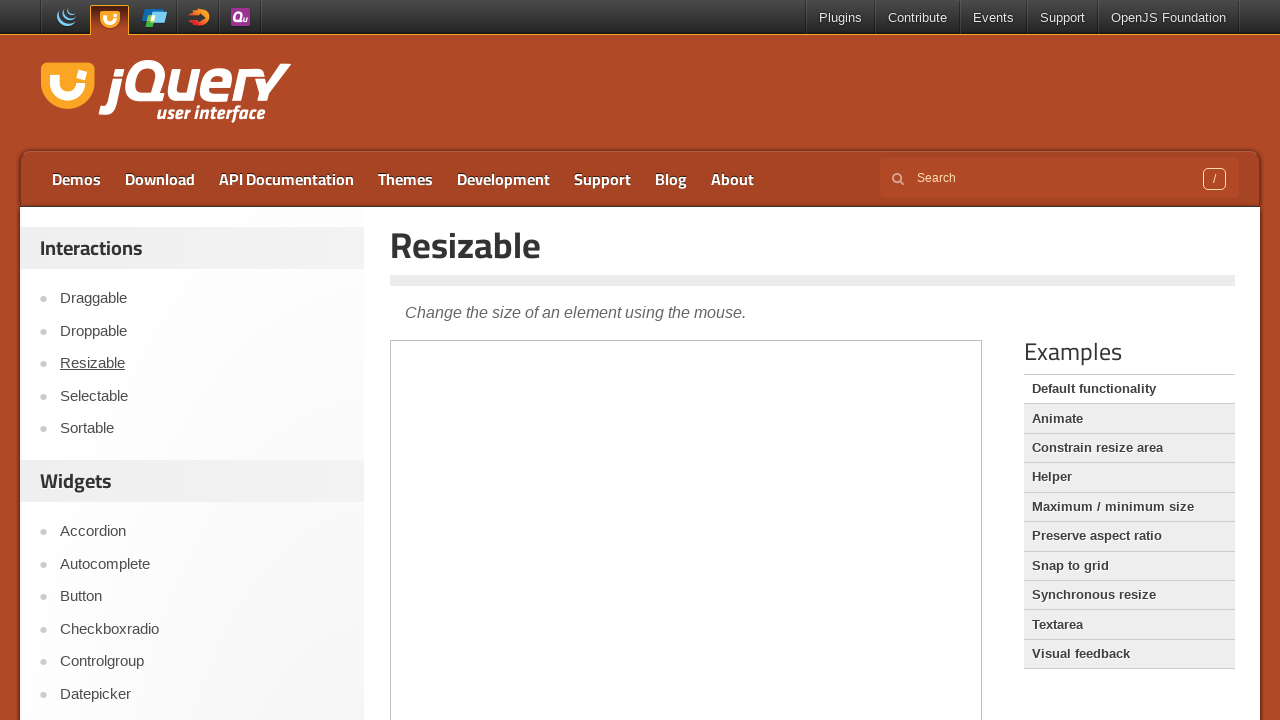

Located the demo iframe with selector '#content iframe'
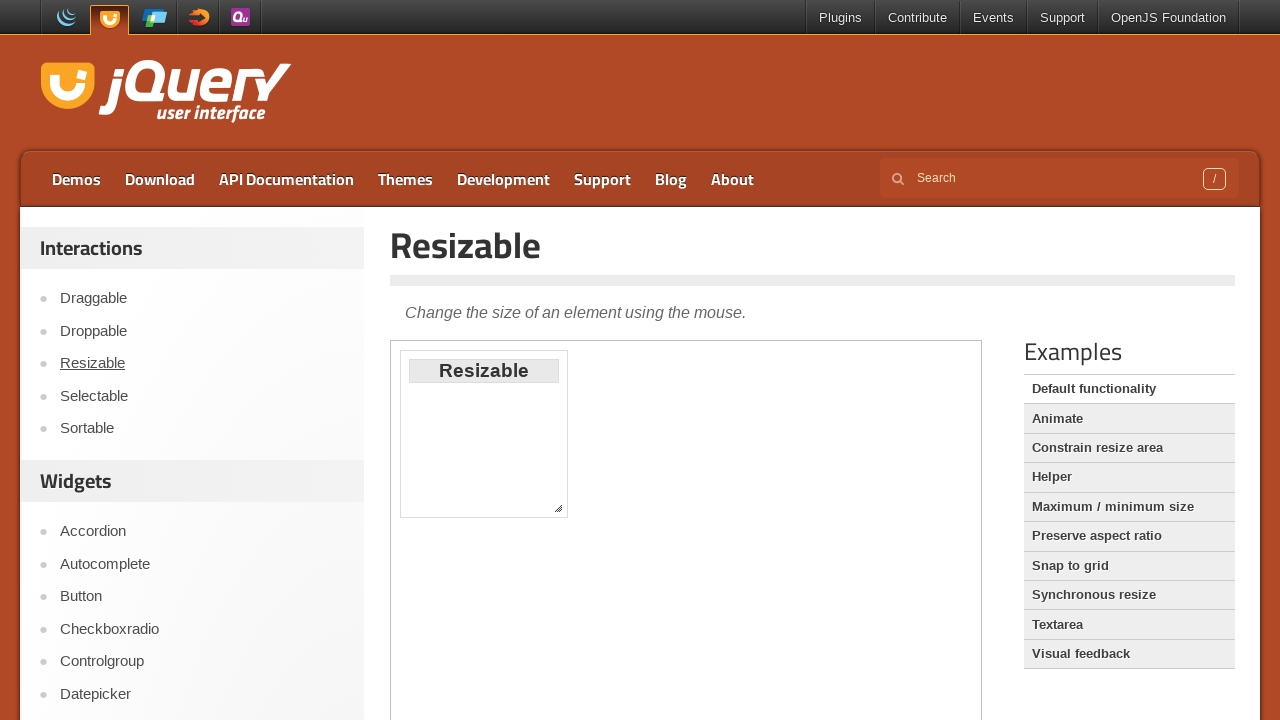

Located the resize handle element with class '.ui-resizable-handle.ui-resizable-se'
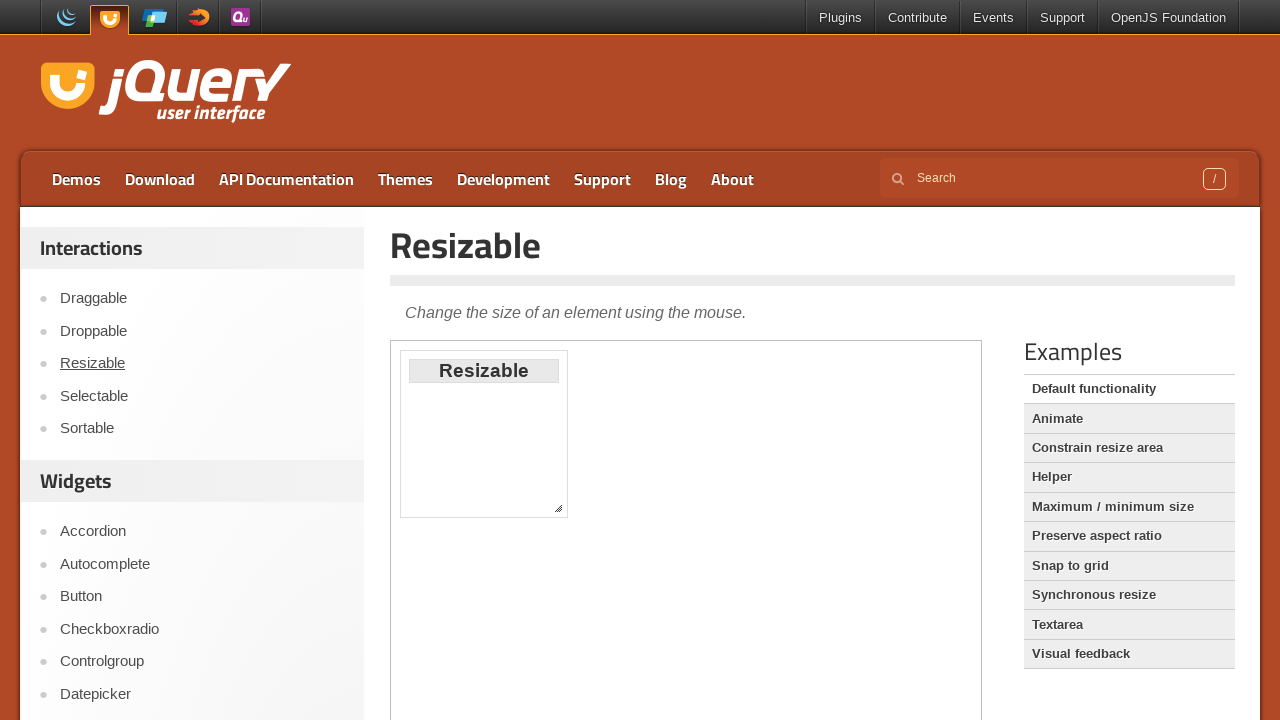

Resize handle element became visible
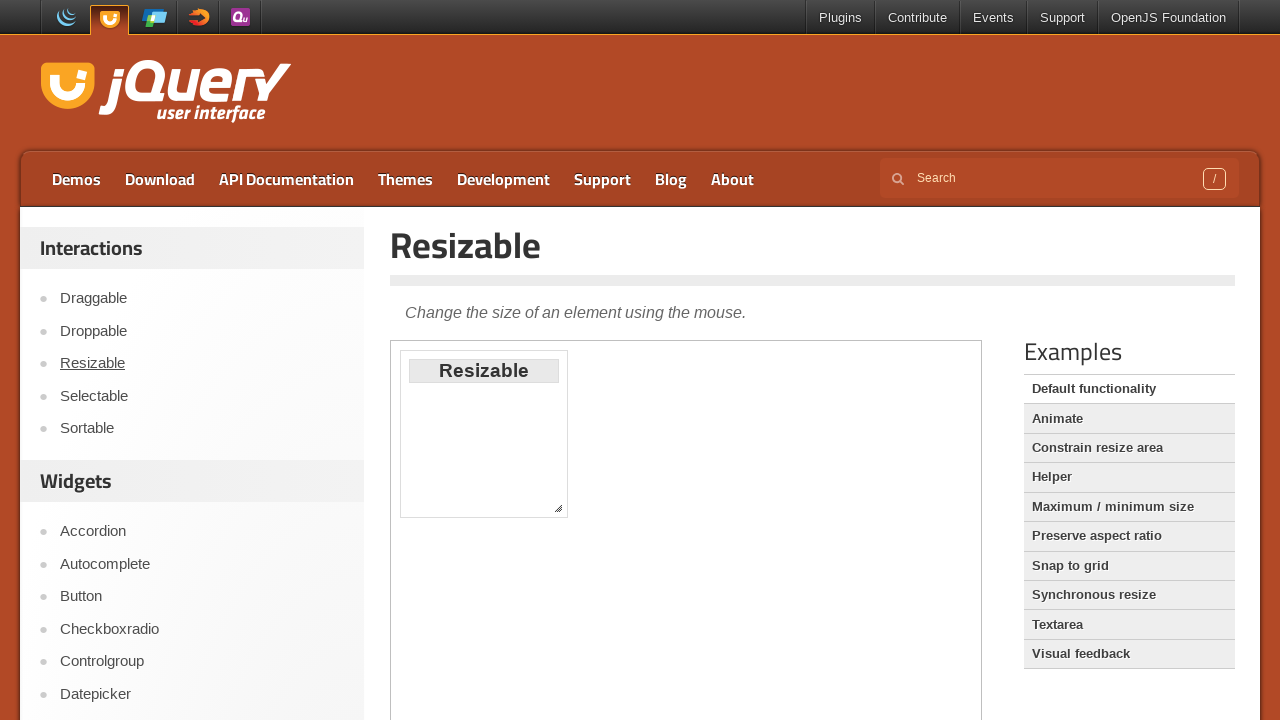

Performed right-click (context click) on the resize handle at (558, 508) on #content iframe >> internal:control=enter-frame >> .ui-resizable-handle.ui-resiz
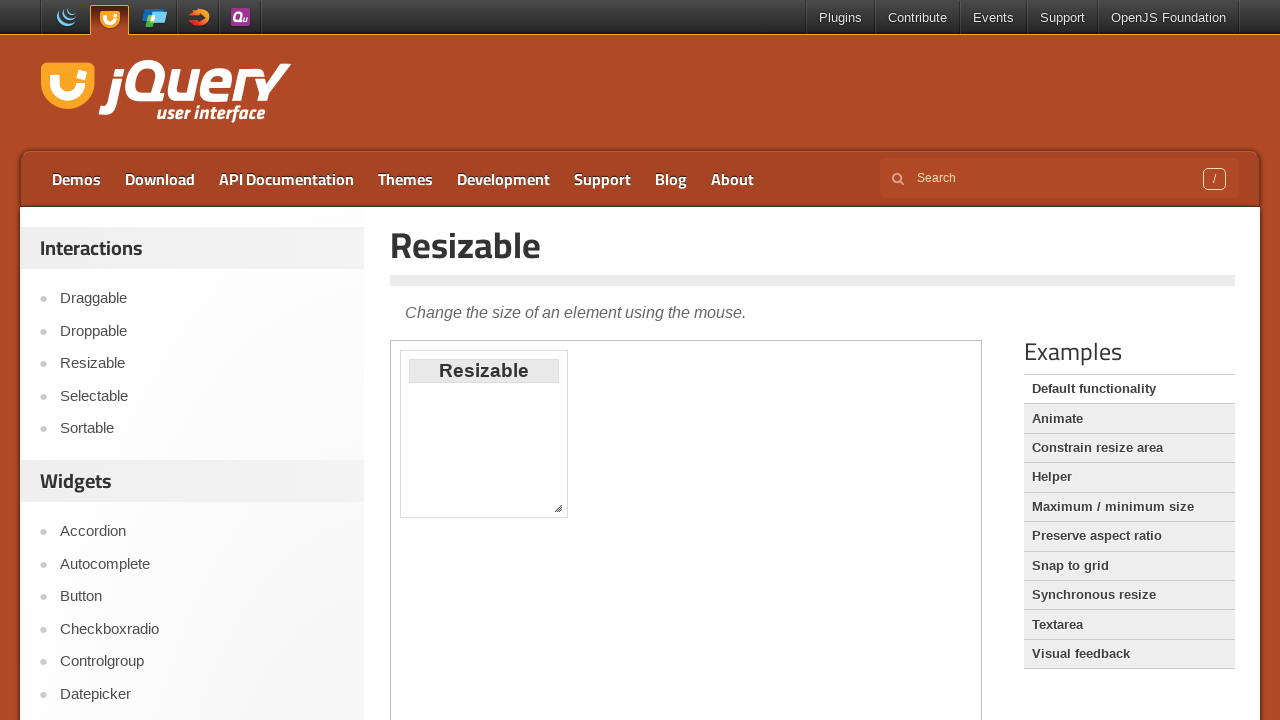

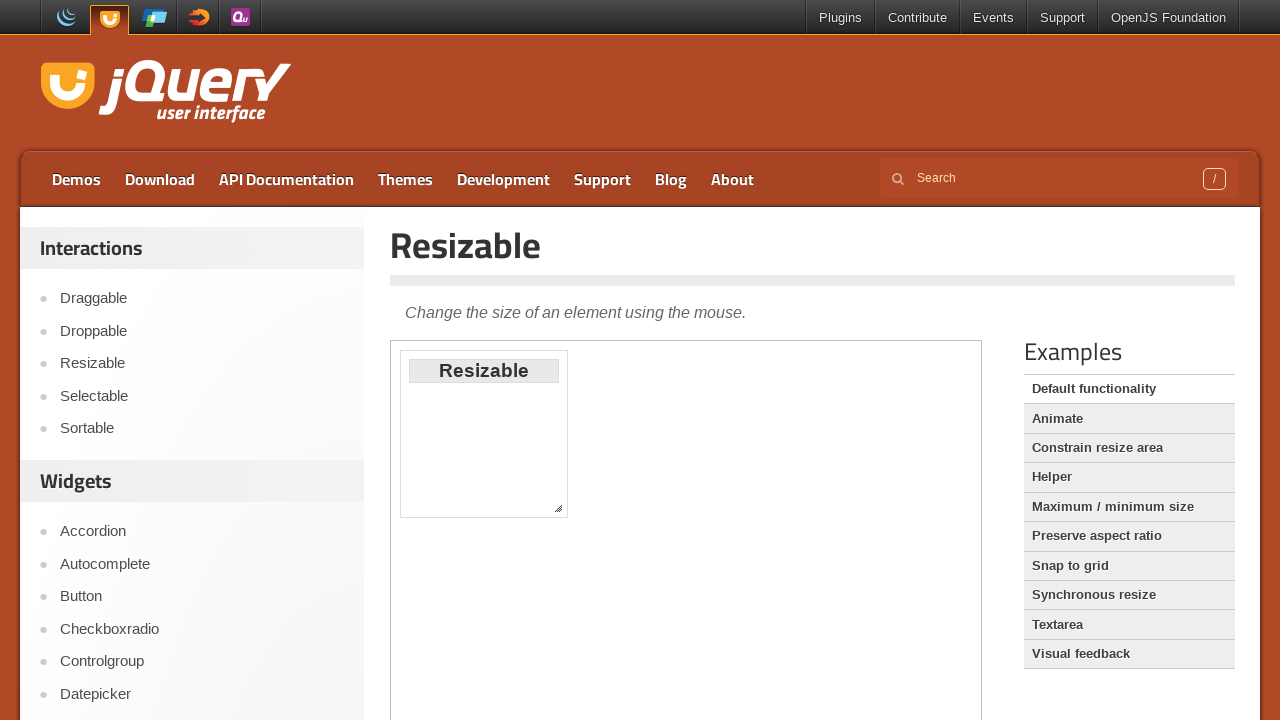